Navigates to NASA Worldview satellite imagery application in kiosk mode with Terra orbit tracks and MODIS corrected reflectance layers, and waits for the map canvas to load.

Starting URL: https://worldview.uat.earthdata.nasa.gov/?v=-181.74360912131363,-98.53068072538338,182.80846643543055,106.52986177528524&df=true&kiosk=true&l=OrbitTracks_Terra_Descending(opacity=0.9),Coastlines_15m,MODIS_Terra_CorrectedReflectance_TrueColor&lg=false

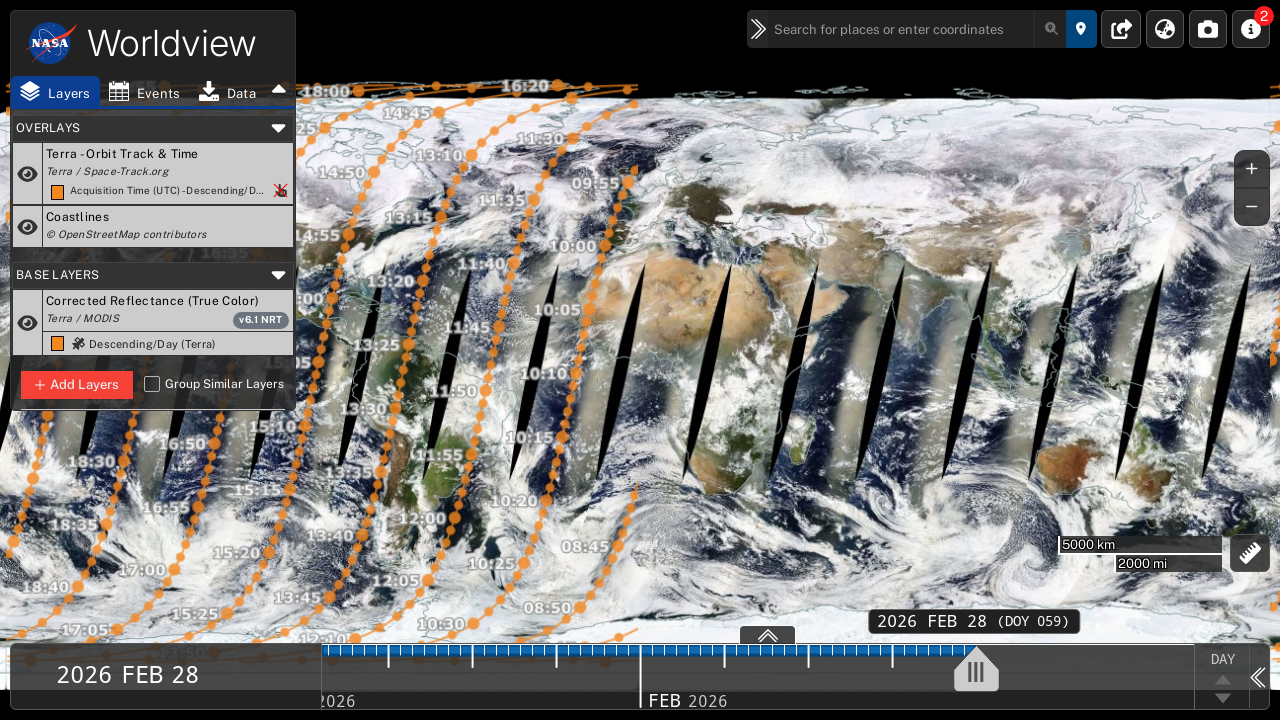

Navigated to NASA Worldview UAT with kiosk mode enabled, Terra orbit tracks and MODIS corrected reflectance layers loaded
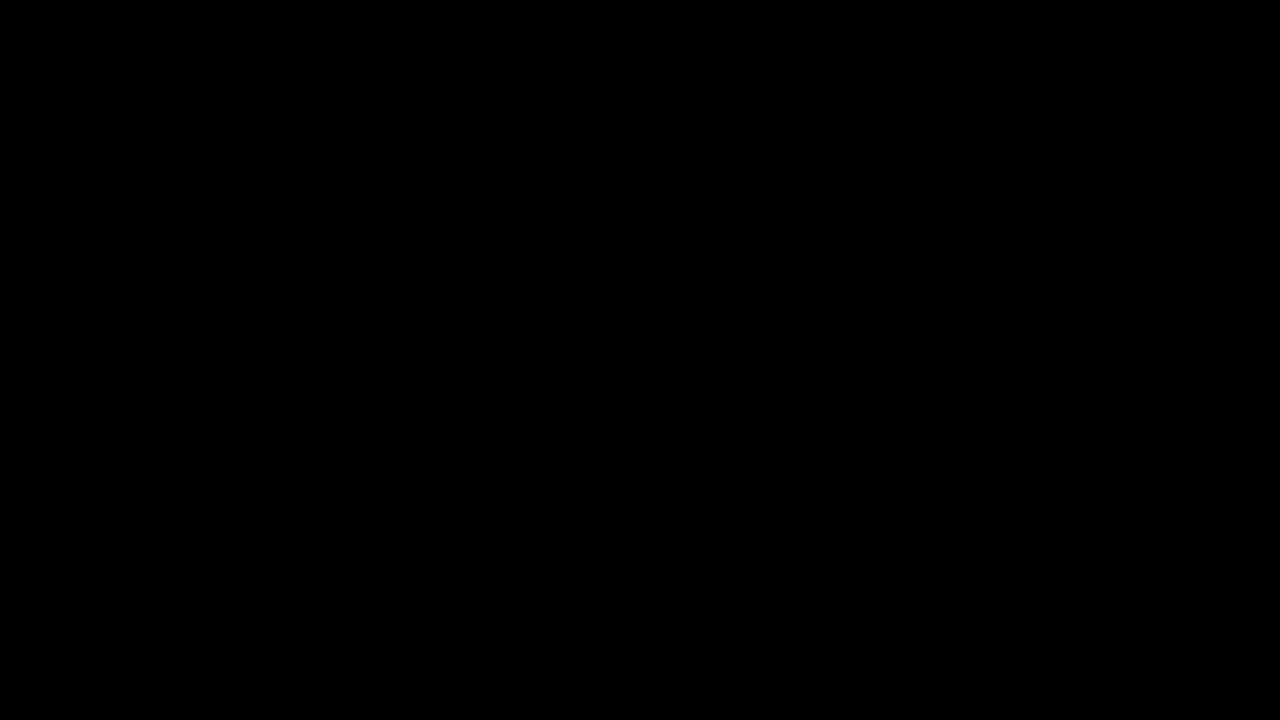

Map canvas element loaded successfully
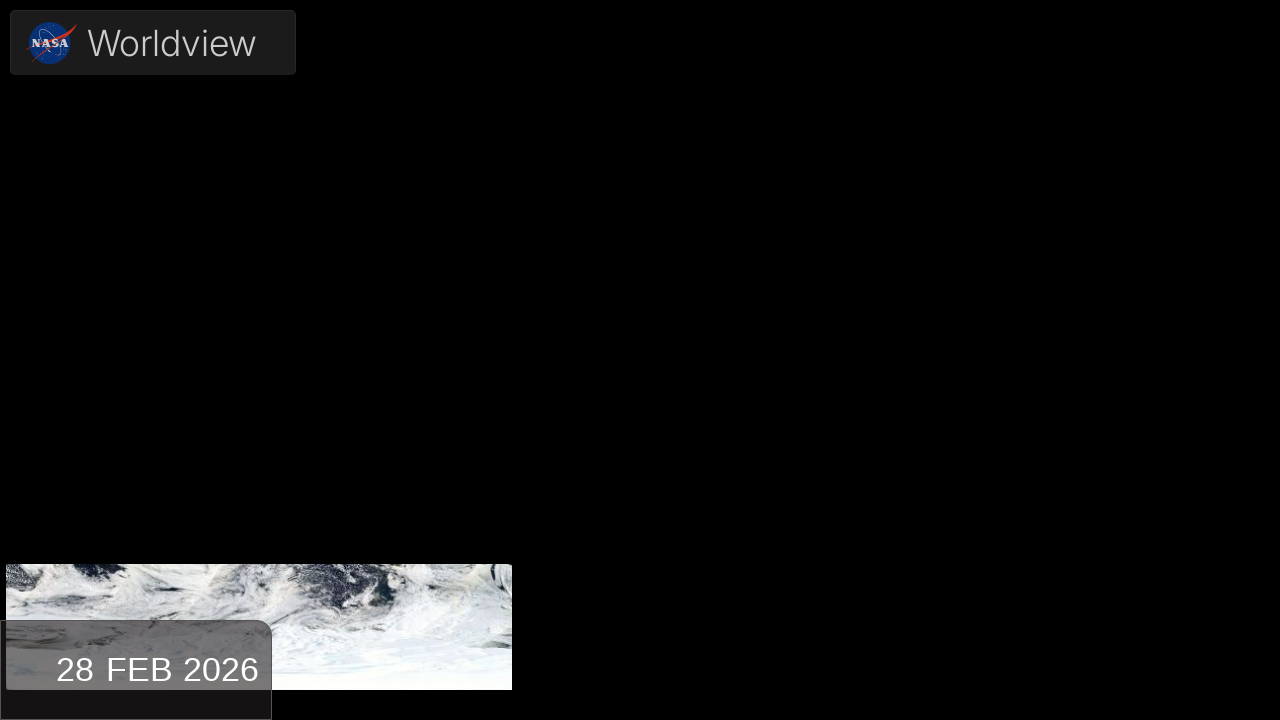

Network idle state reached, all resources loaded
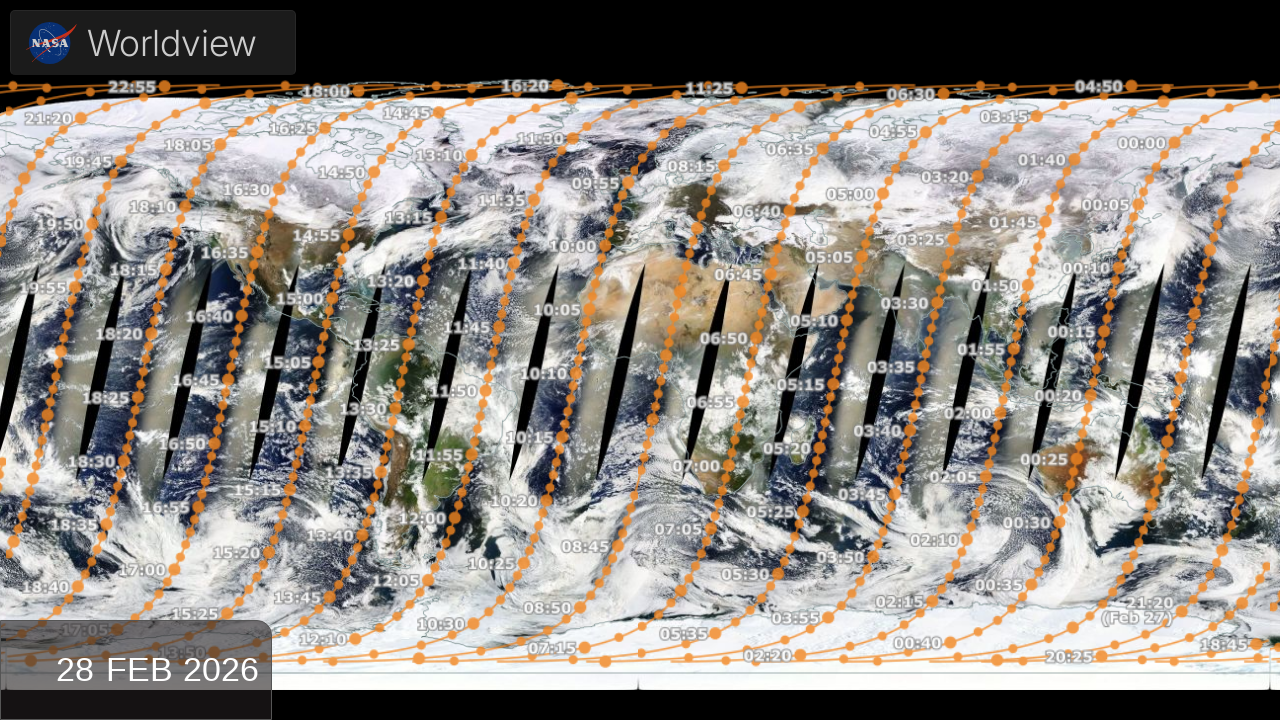

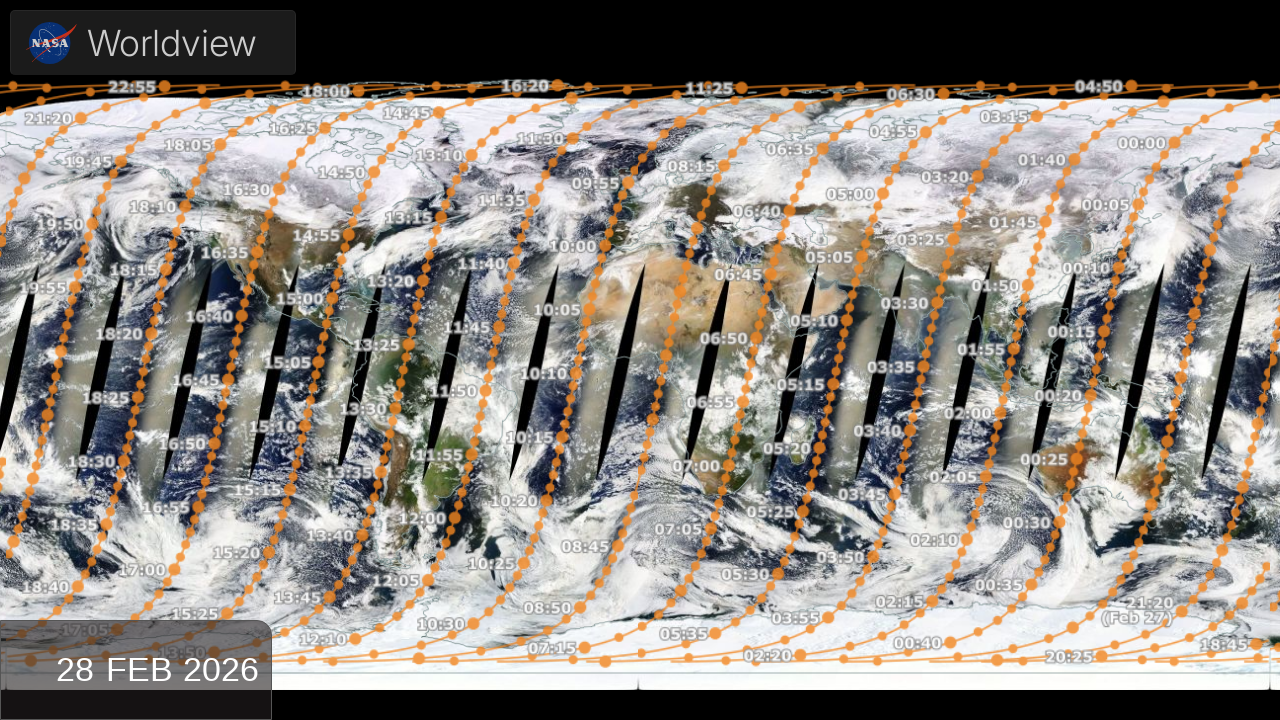